Tests JavaScript input by using JavaScript to set a value in a secure input field

Starting URL: https://softwaretestingpro.github.io/Automation/Intermediate/I-2.14-JSInput.html

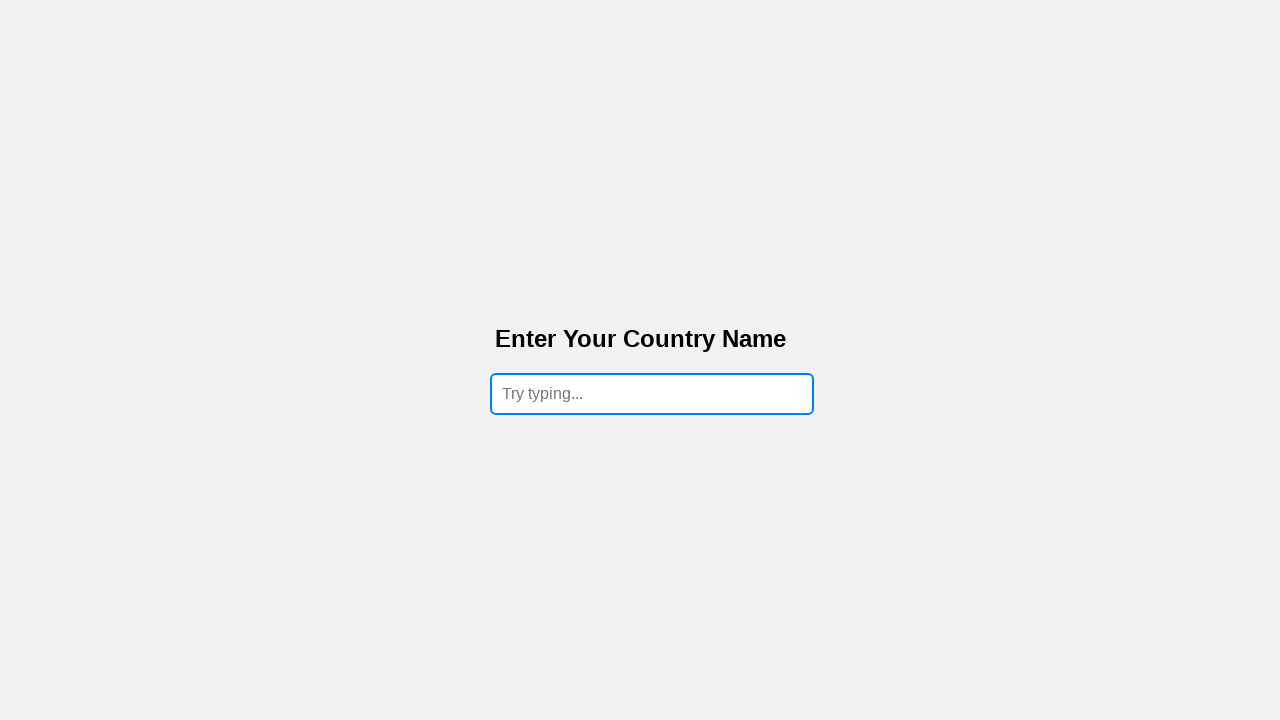

Used JavaScript to set secure input field value to 'India' and dispatched input event
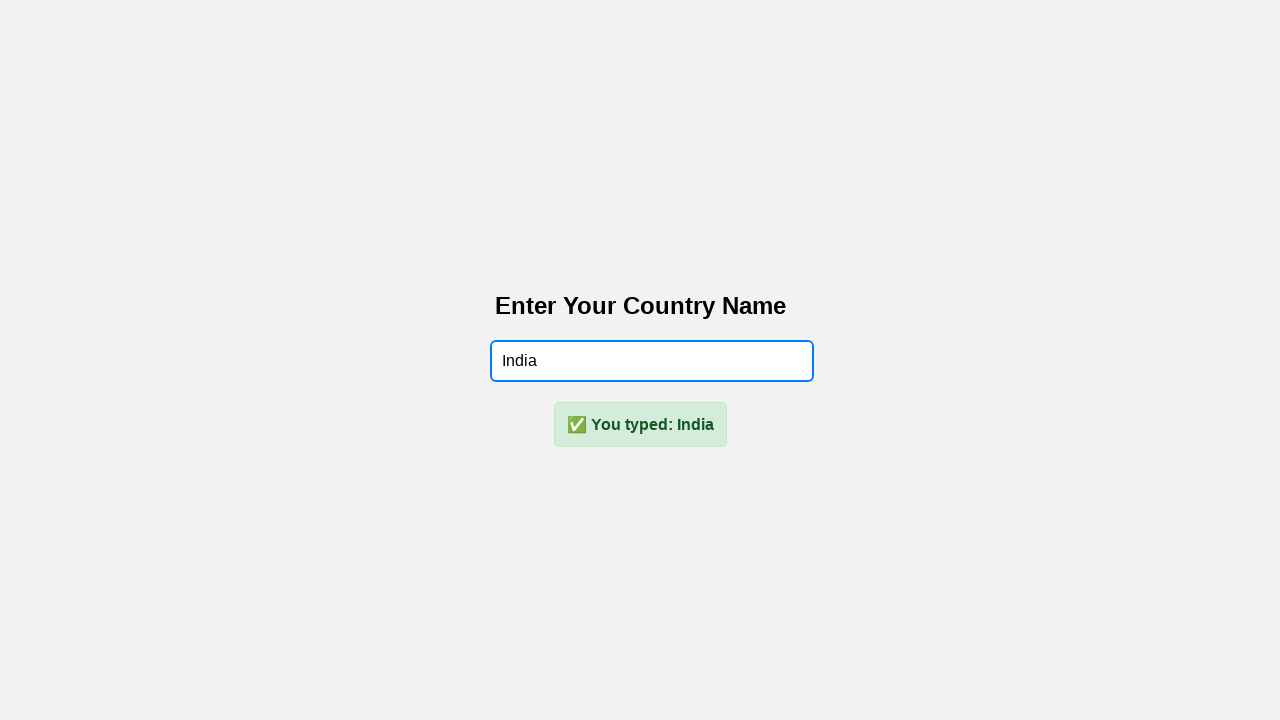

Success message appeared and became visible
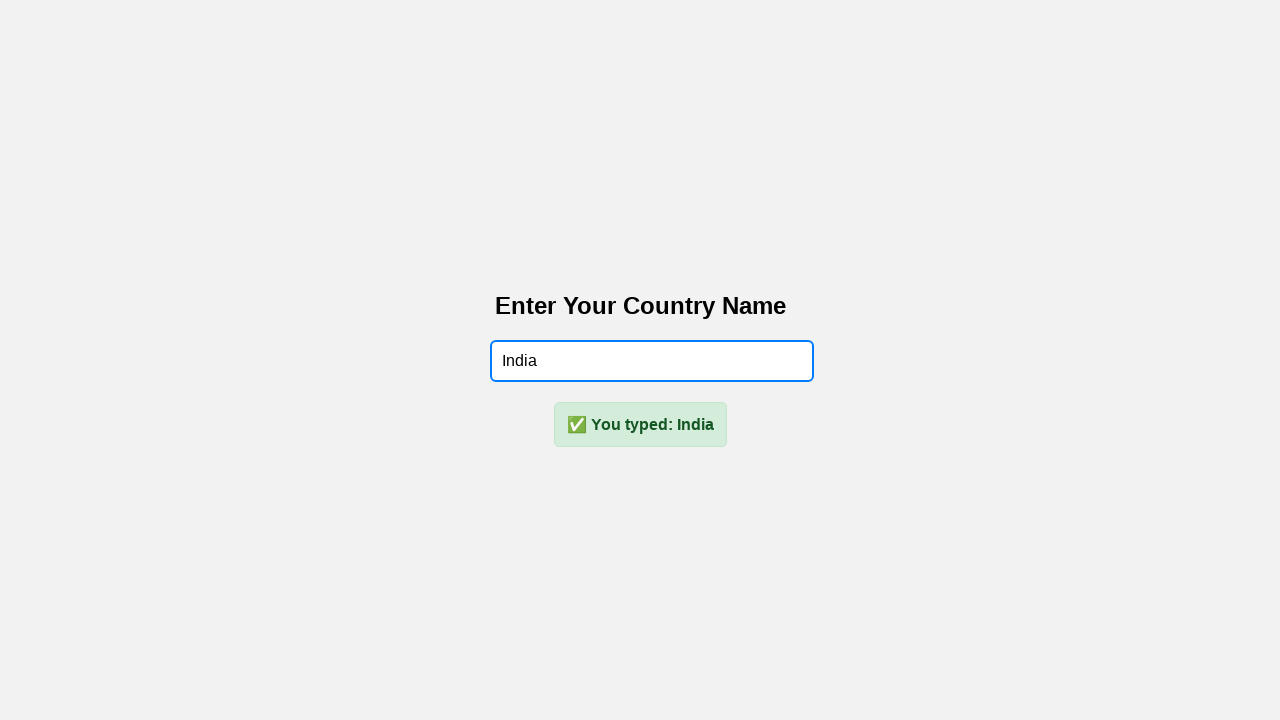

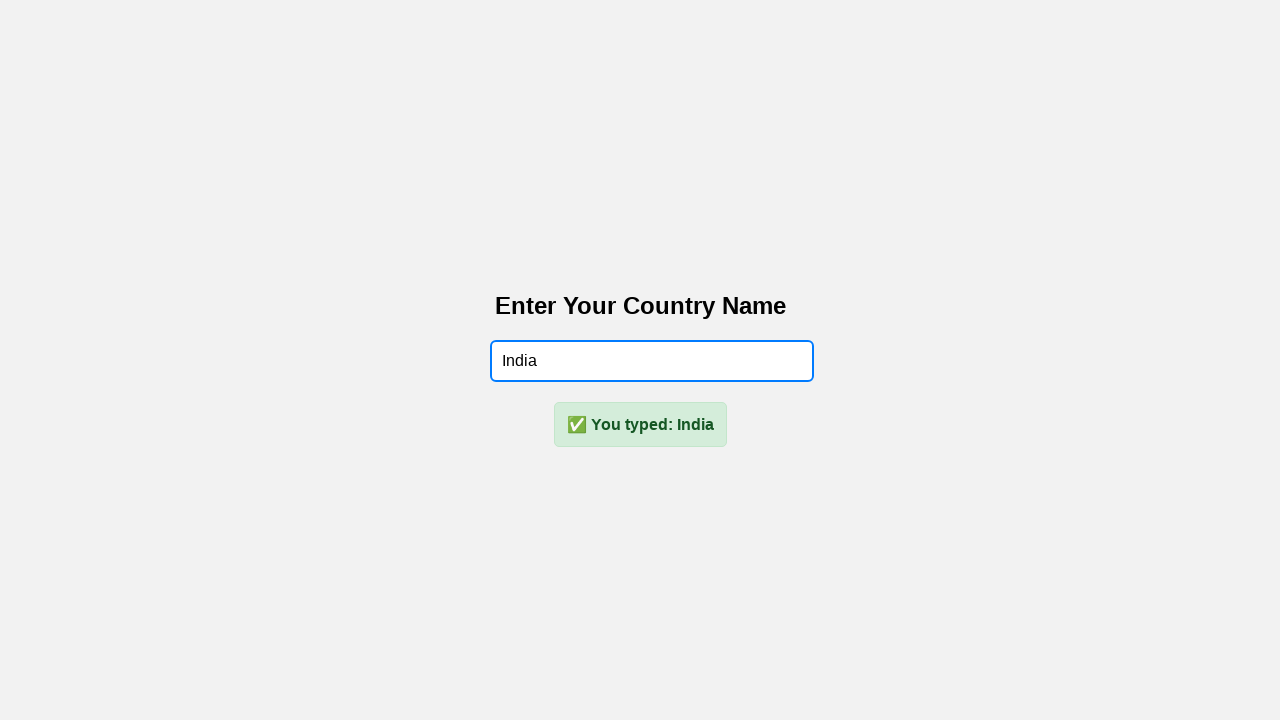